Verifies that the main page loads successfully by checking the HTTP status code

Starting URL: https://metro.zakaz.ua/uk/

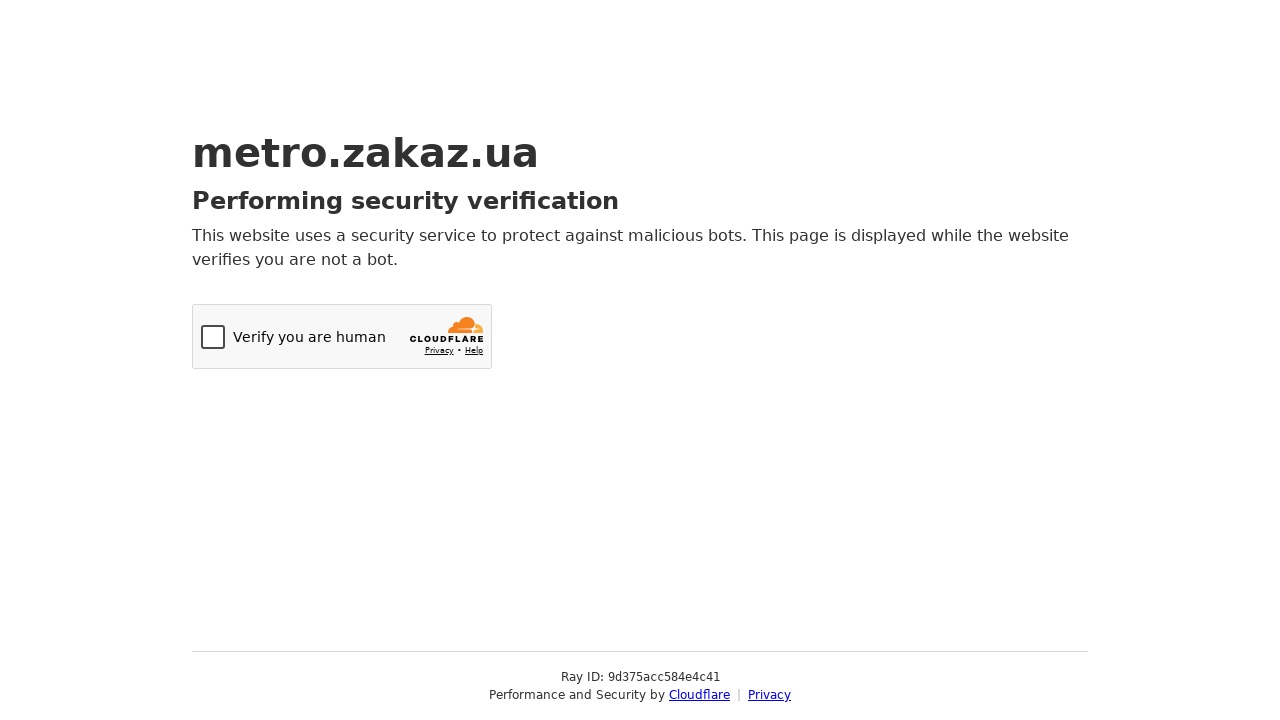

Captured initial page state at https://metro.zakaz.ua/uk/
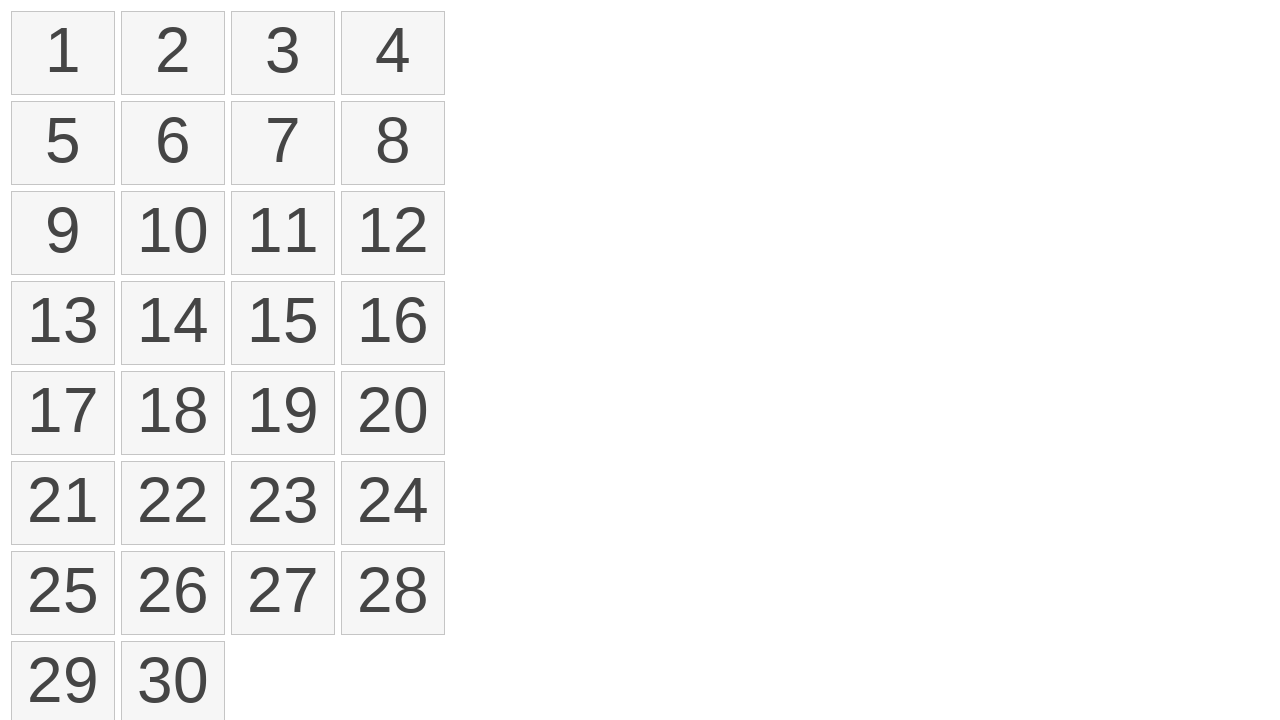

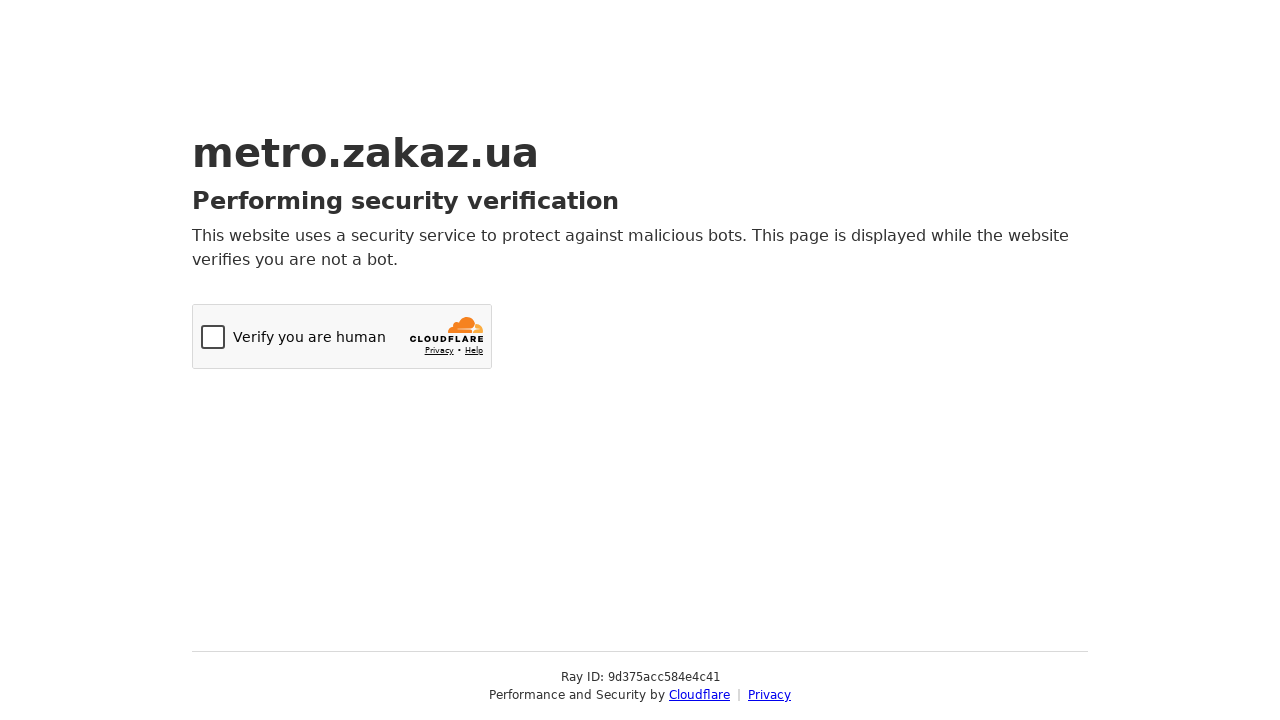